Validates that the page title matches the expected value "TechGlobal Training | Home"

Starting URL: https://techglobal-training.com/

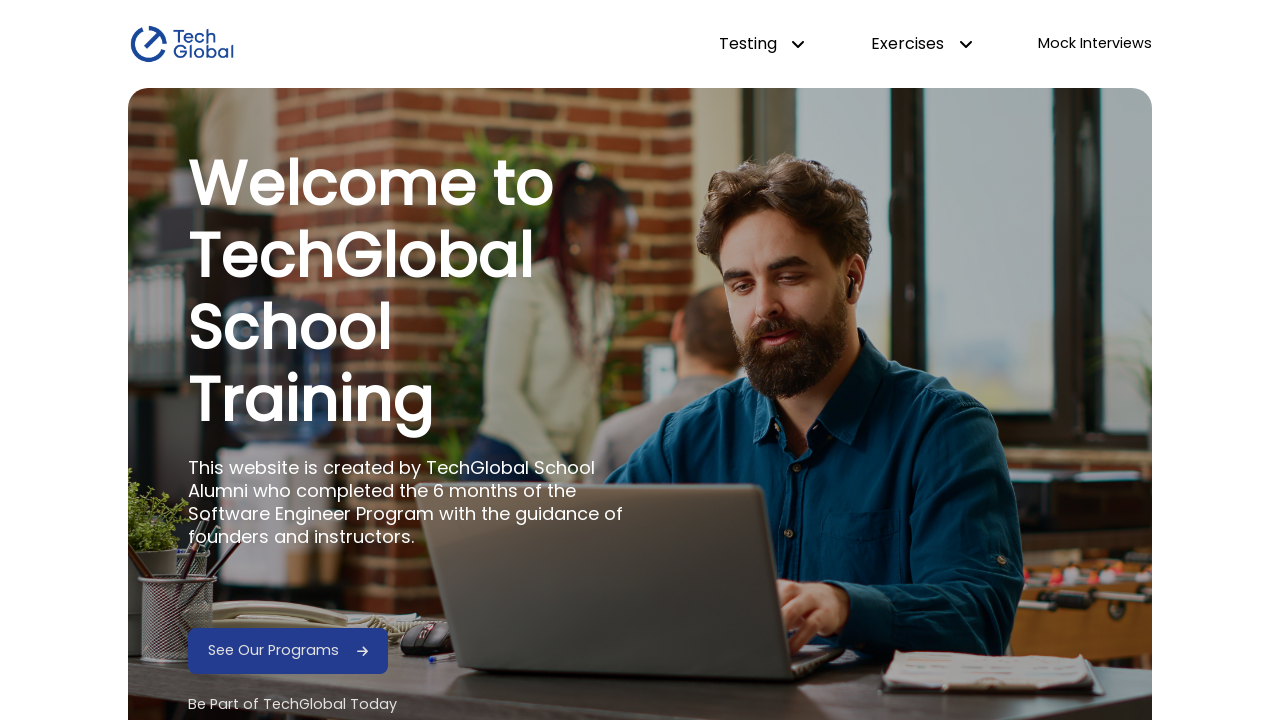

Navigated to https://techglobal-training.com/
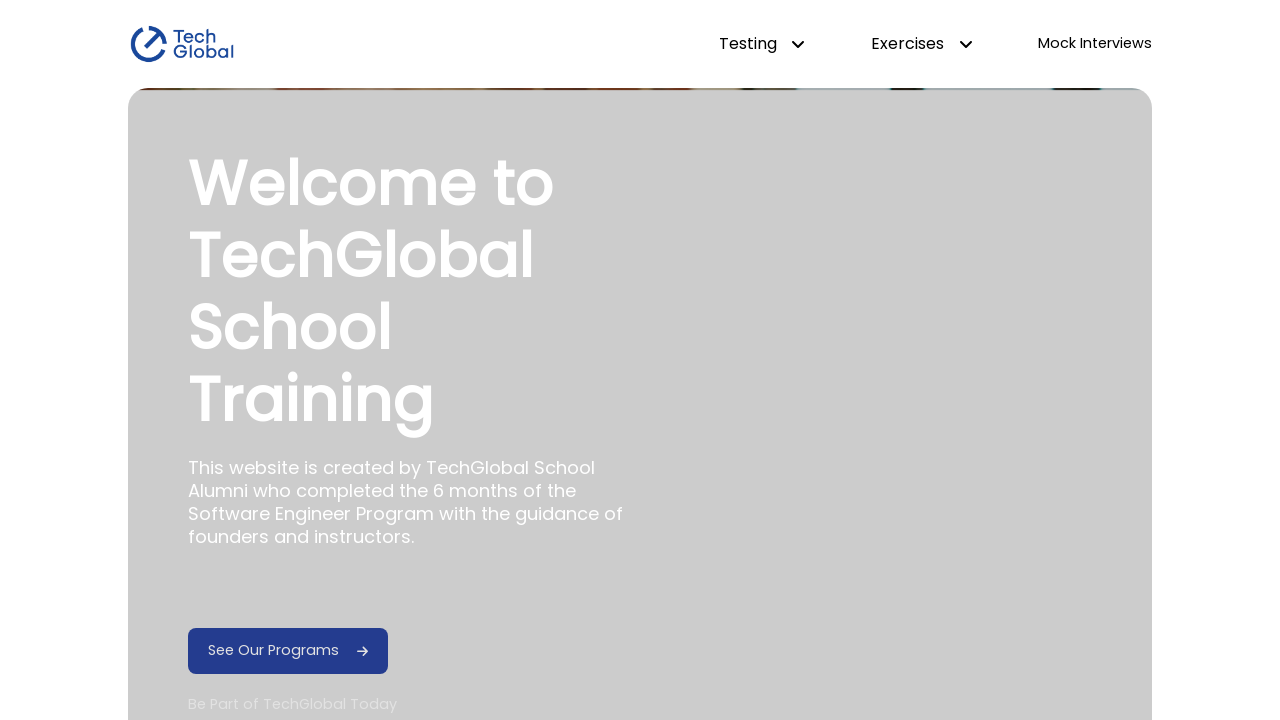

Verified page title matches 'TechGlobal Training | Home'
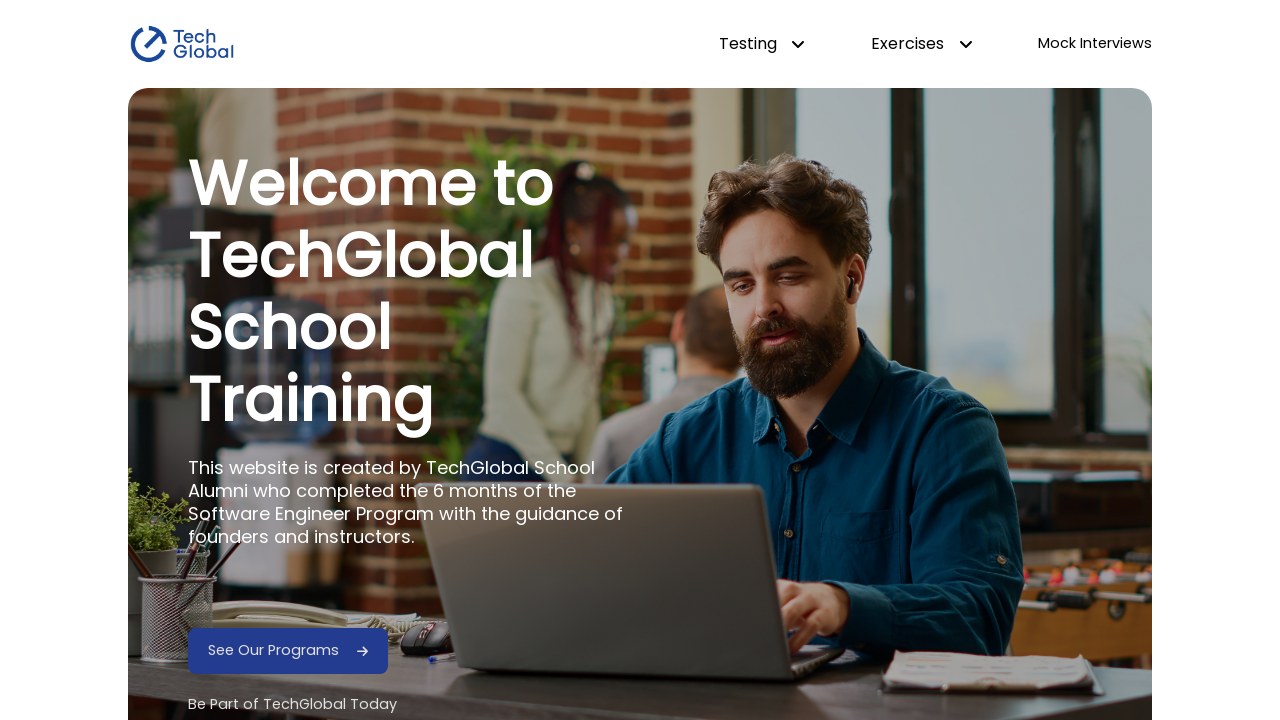

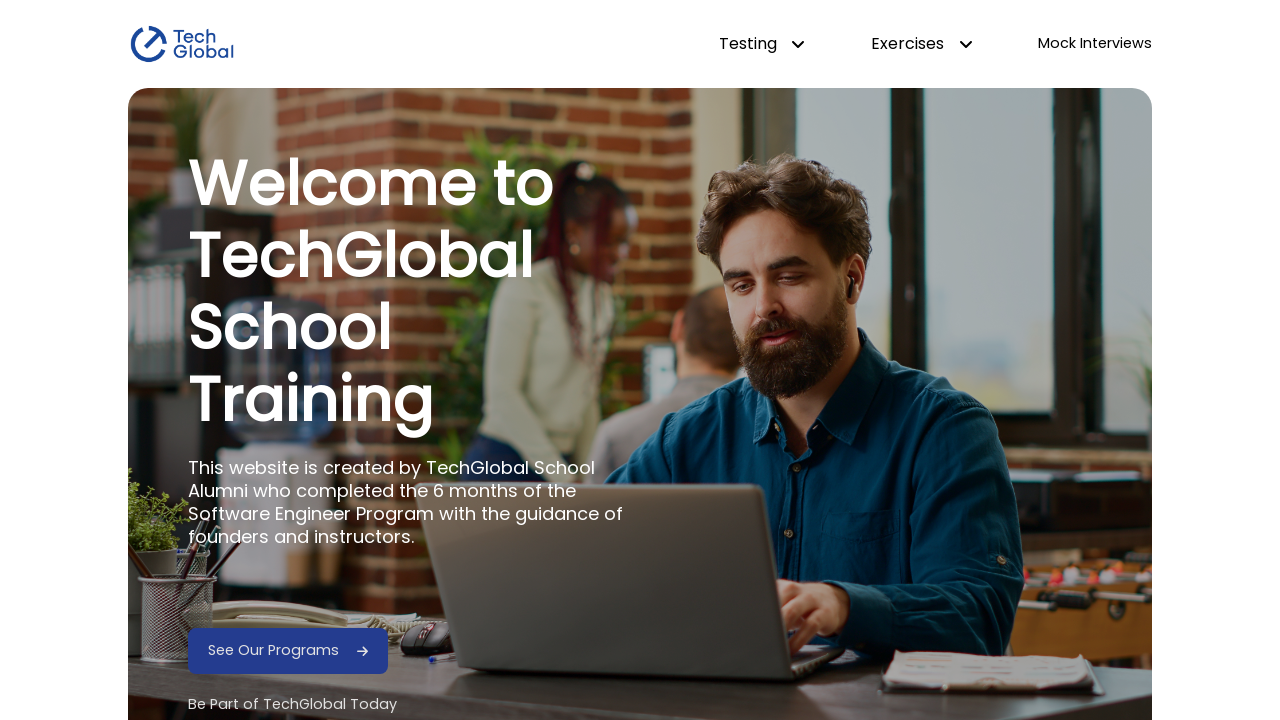